Tests right-click functionality by performing a context click on a double-click button element

Starting URL: http://only-testing-blog.blogspot.com/2014/09/selectable.html

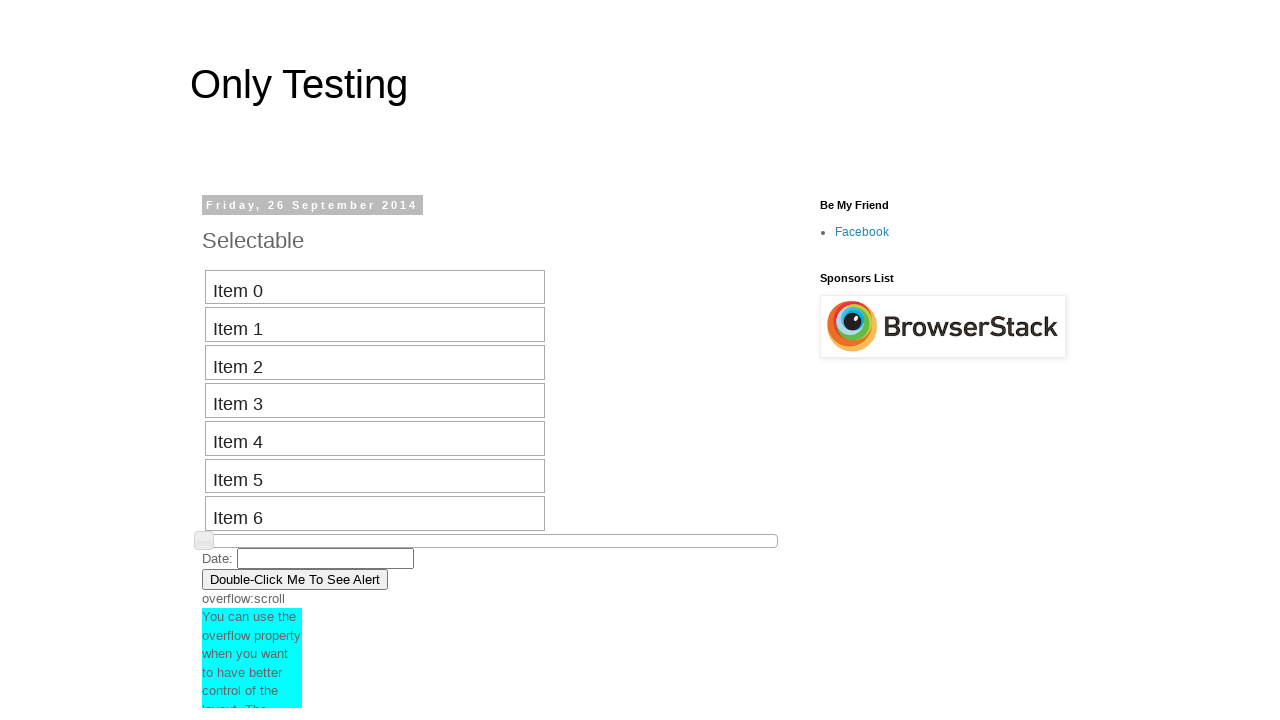

Navigated to the selectable elements test page
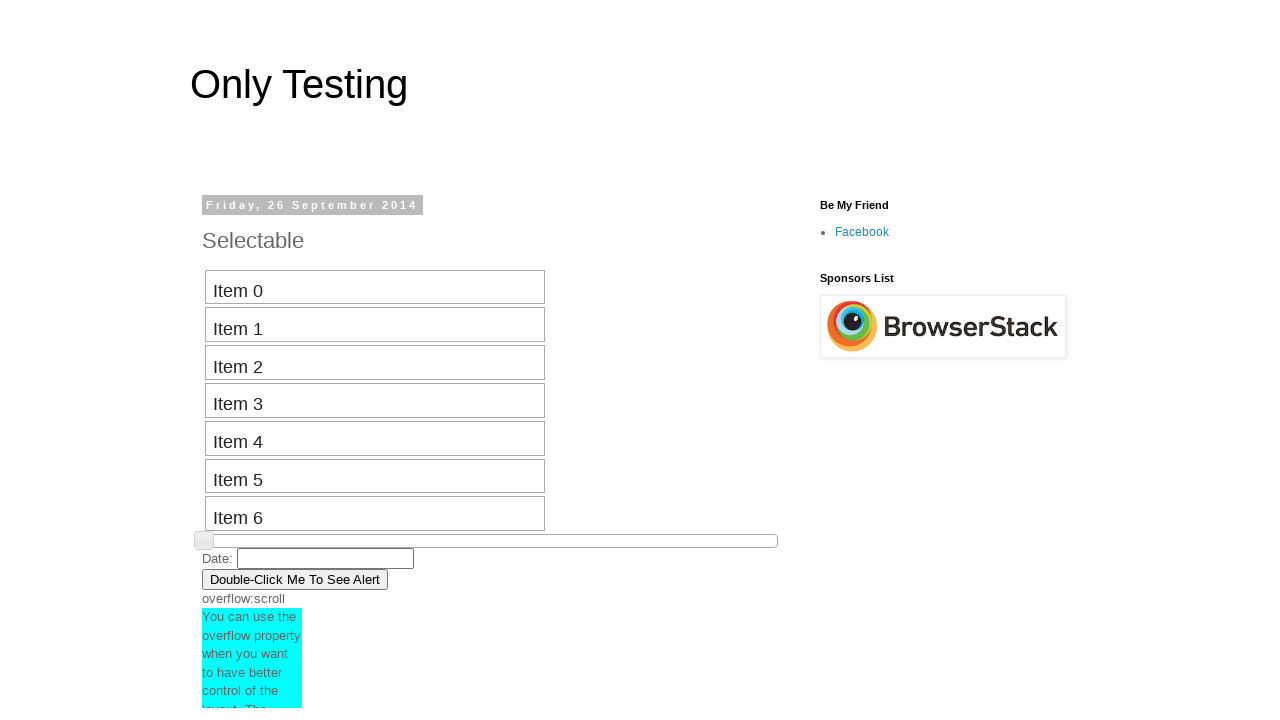

Located the double-click button element
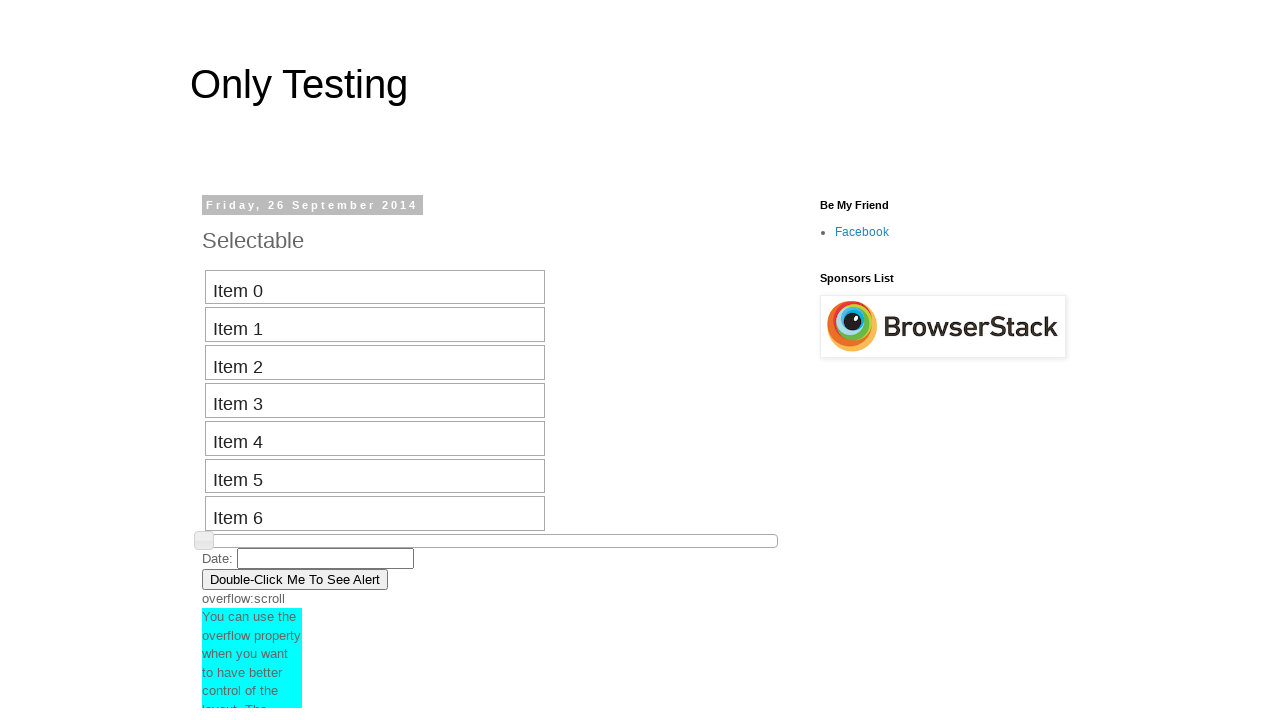

Performed right-click (context click) on the double-click button at (295, 579) on button[ondblclick='myFunction()']
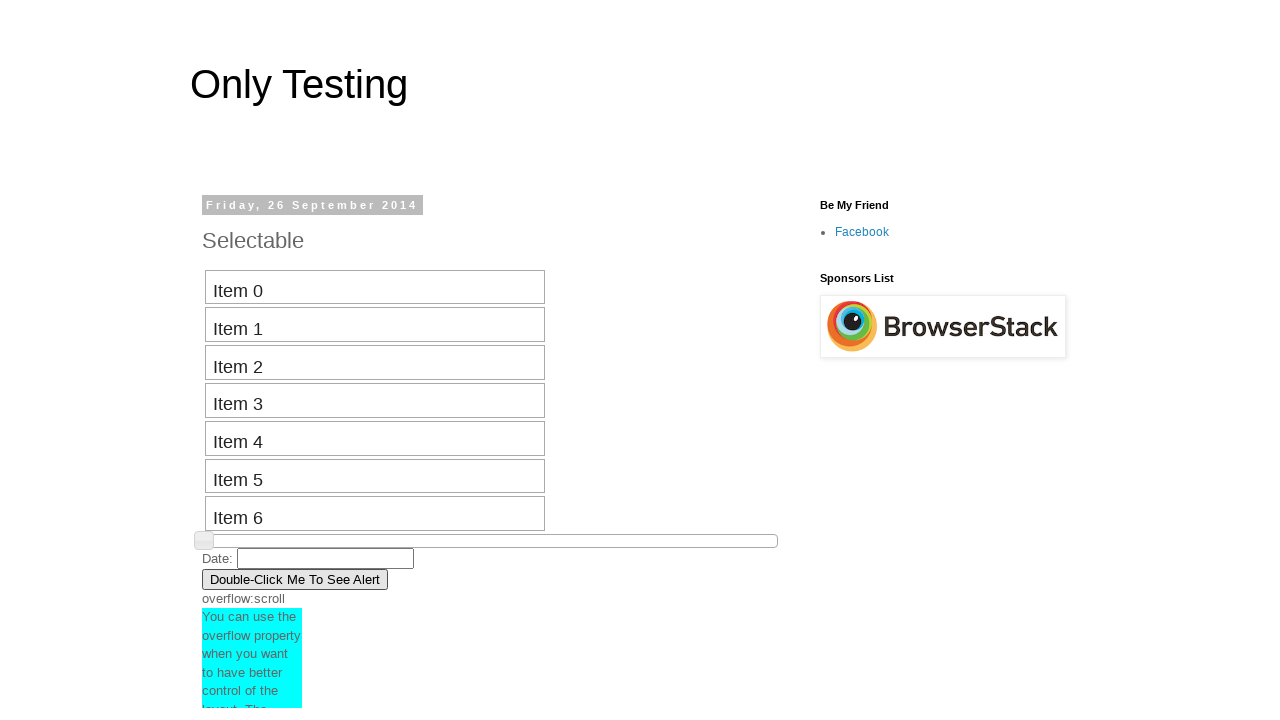

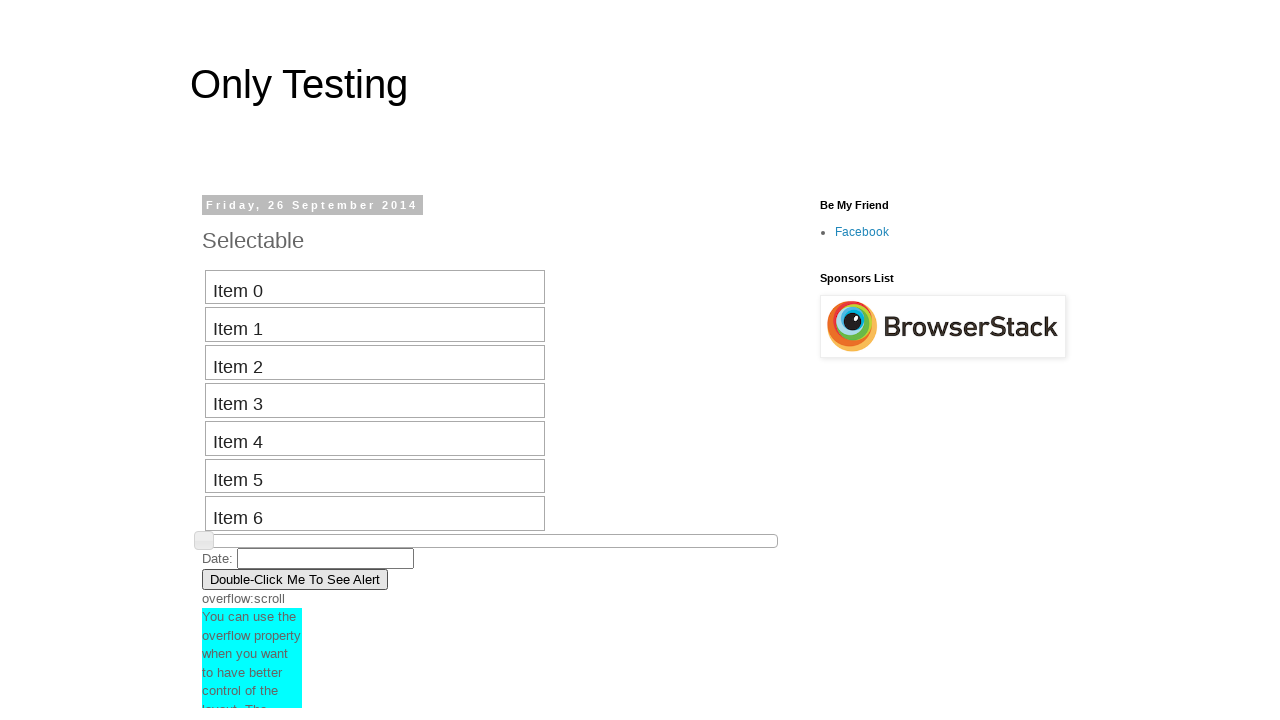